Tests adding the task "Java" to the todo list and verifies it appears

Starting URL: https://lambdatest.github.io/sample-todo-app/

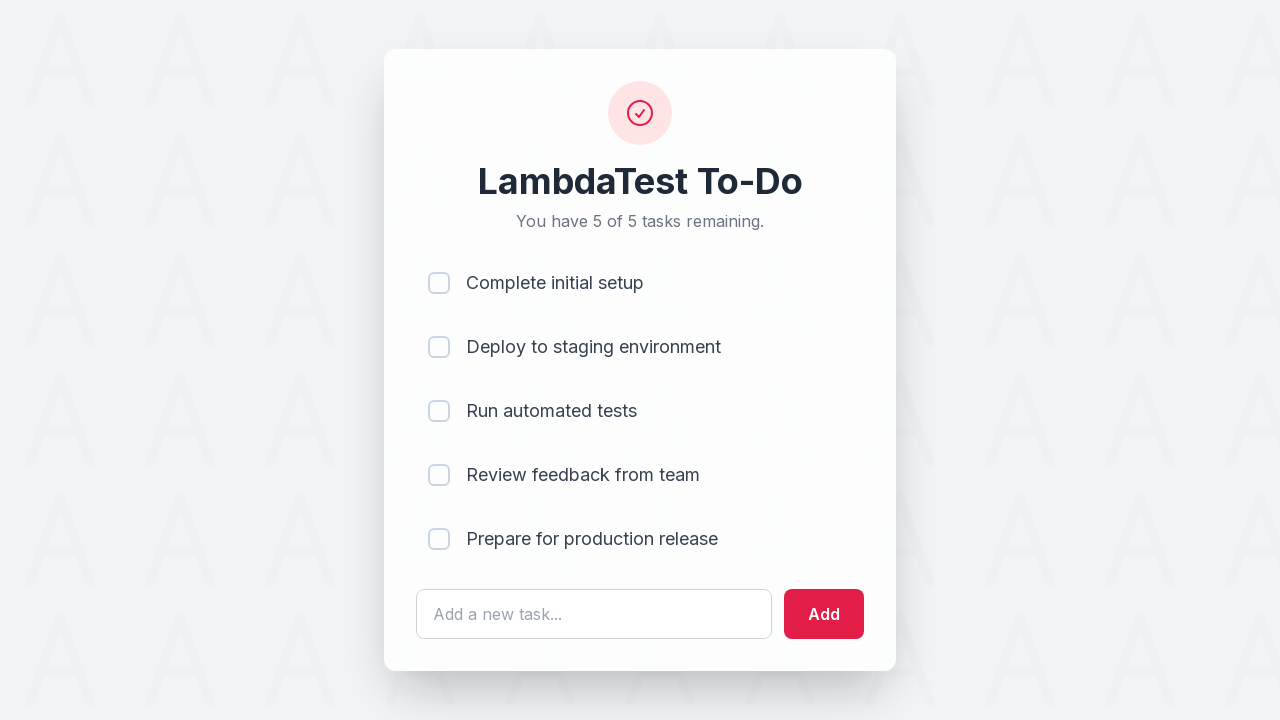

Filled todo input field with 'Java' on #sampletodotext
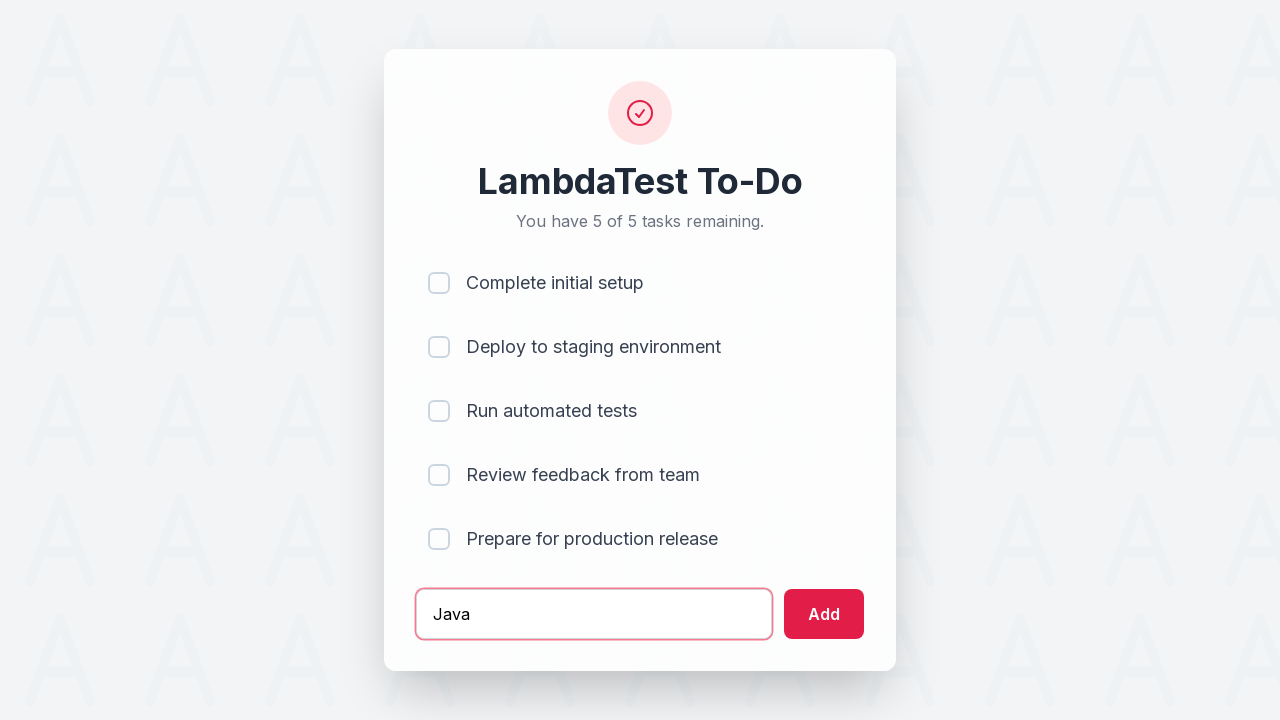

Pressed Enter to add Java task to the todo list on #sampletodotext
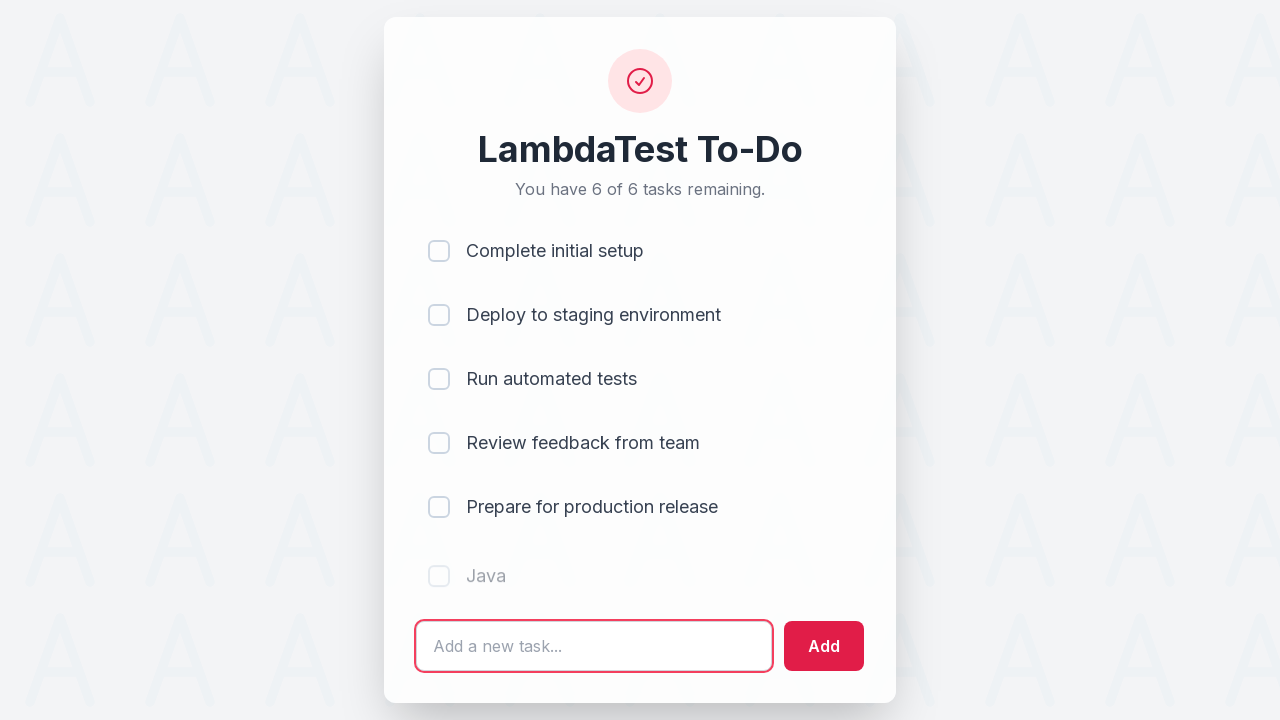

Verified Java task appears in the todo list at position 6
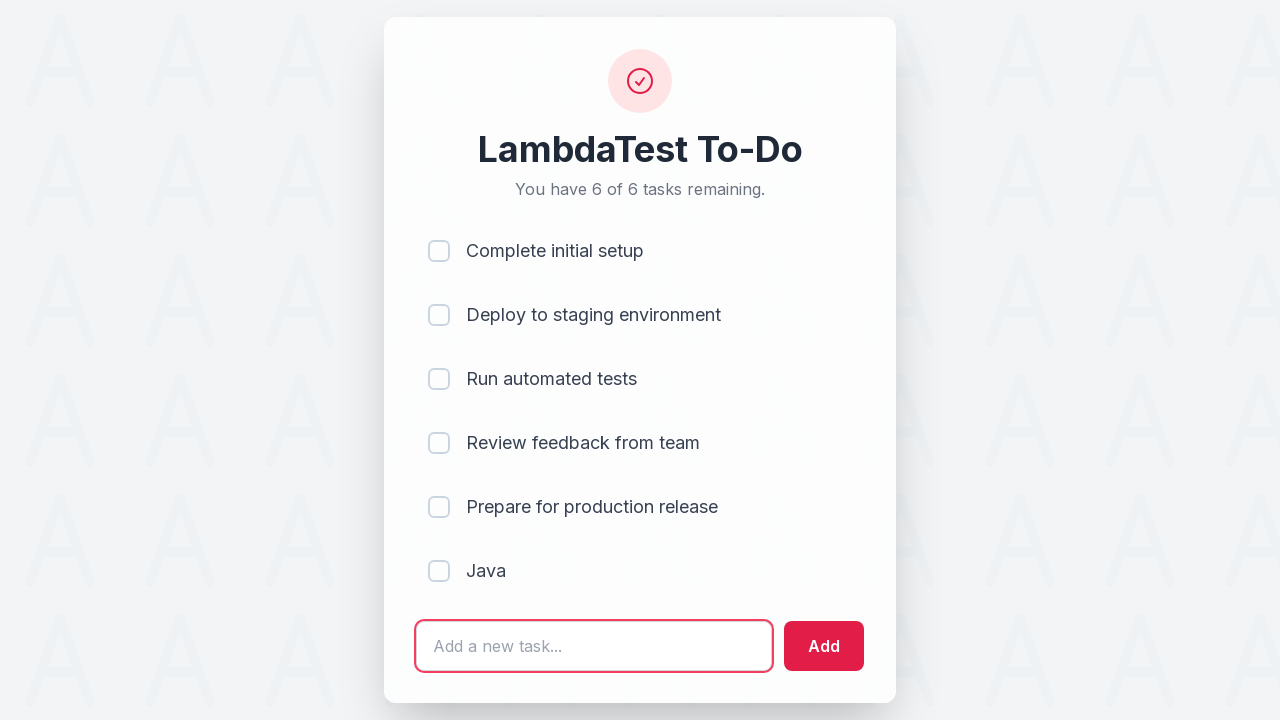

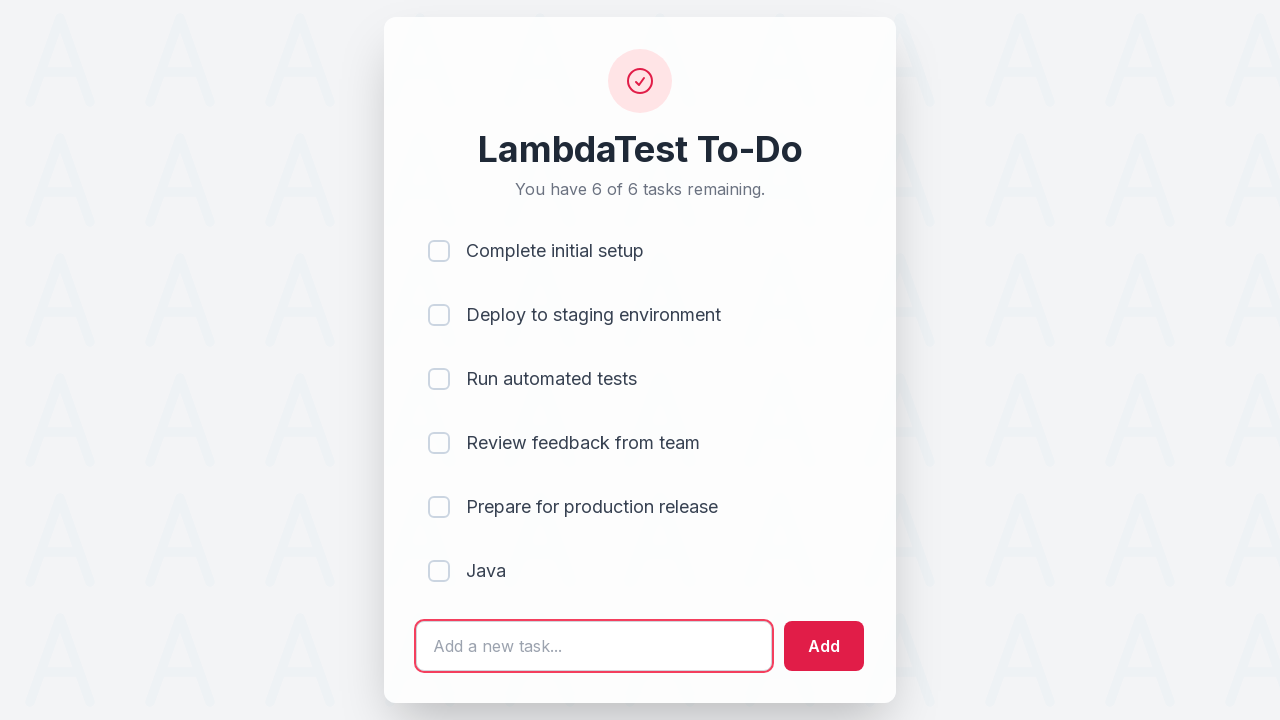